Tests that all Player Guide page components load correctly including heading, rules, intent, and play button

Starting URL: https://cs455-assignment-1.github.io/StackNServe/

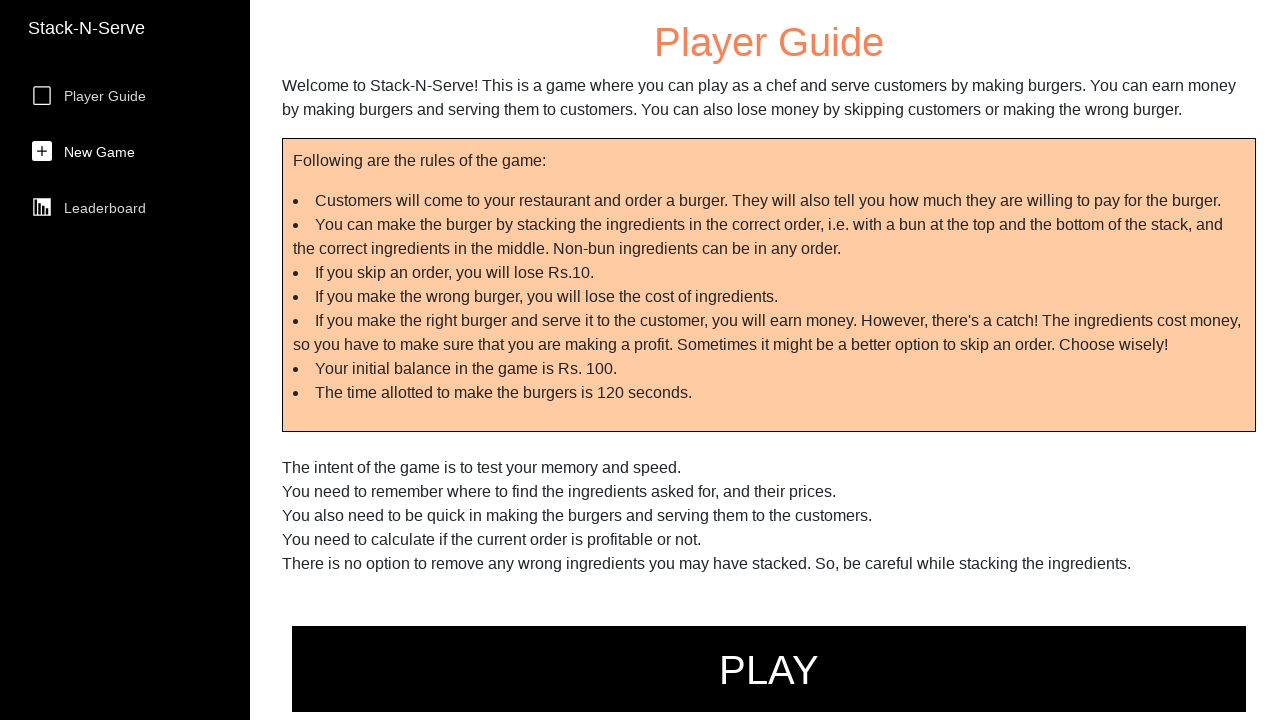

Navigated to StackNServe Player Guide page
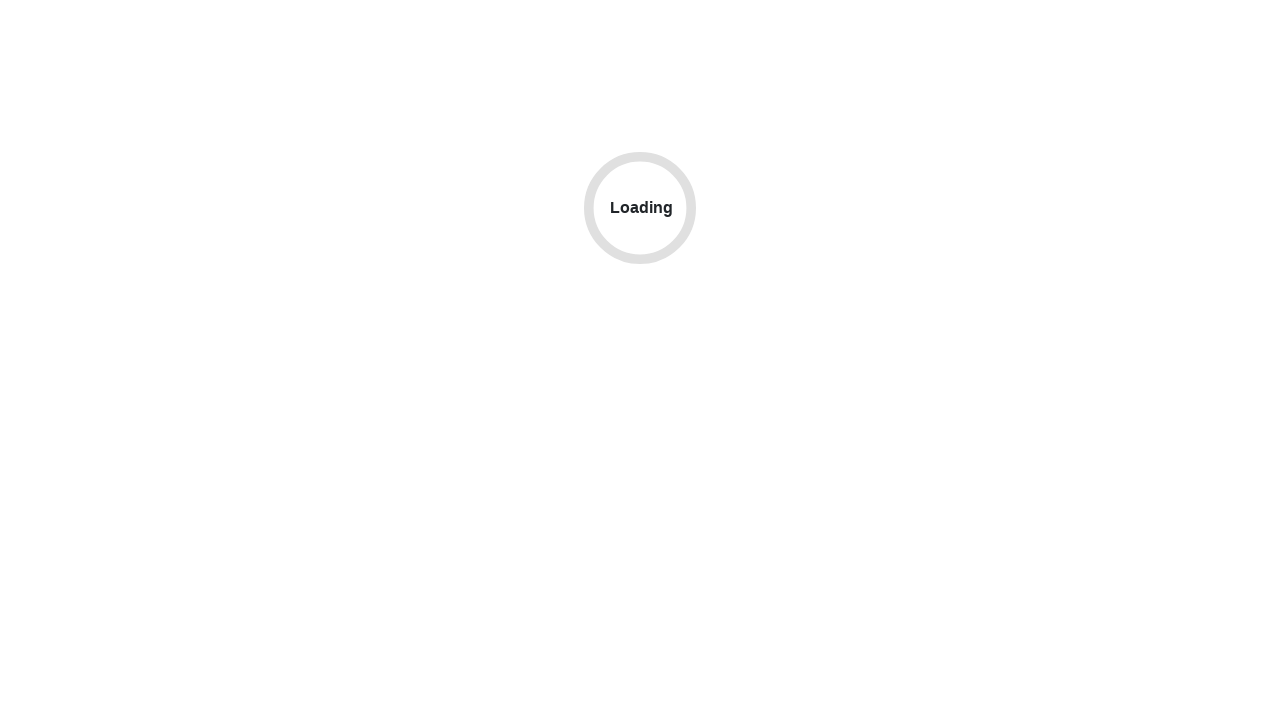

Player Guide container loaded and became visible
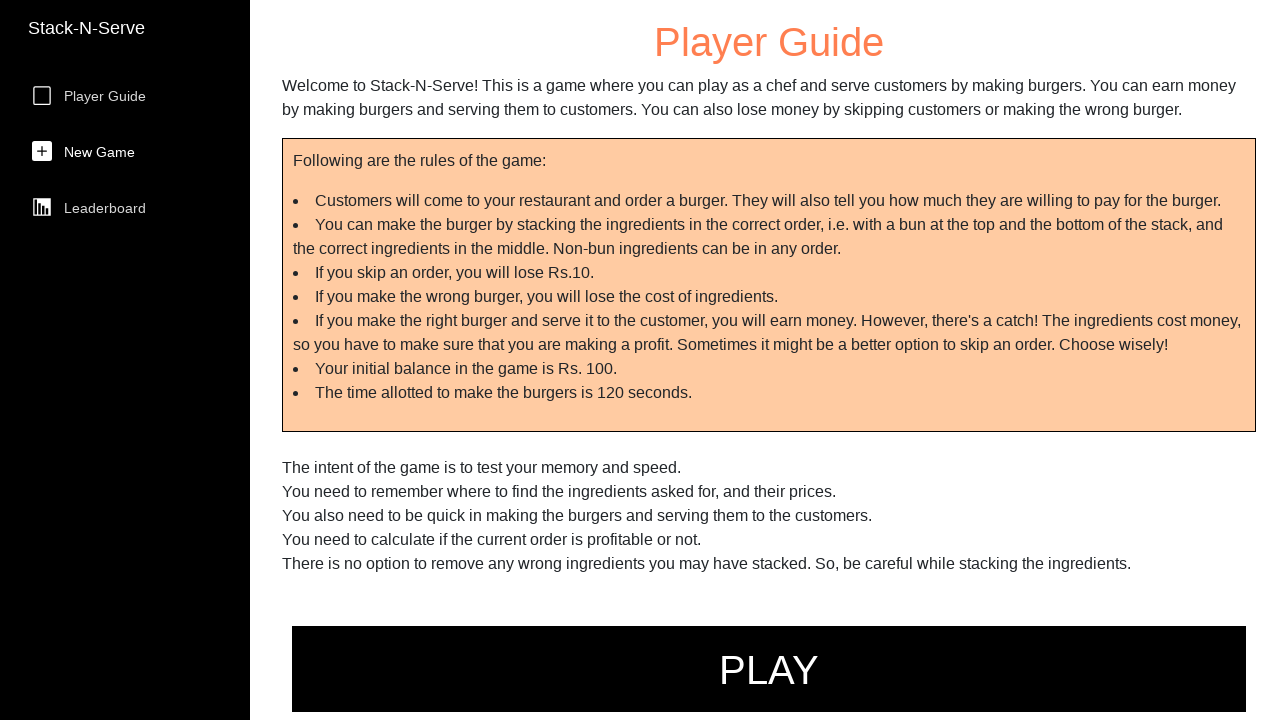

Player Guide heading component loaded
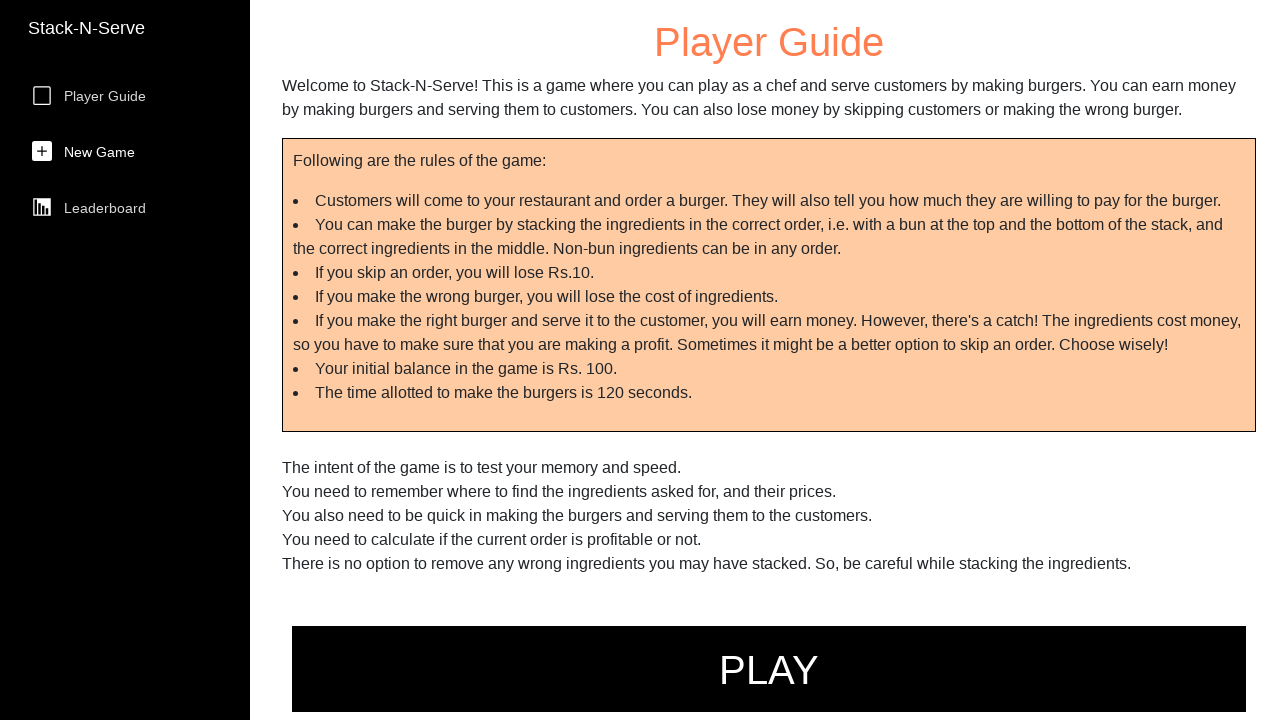

Player Guide rules component loaded
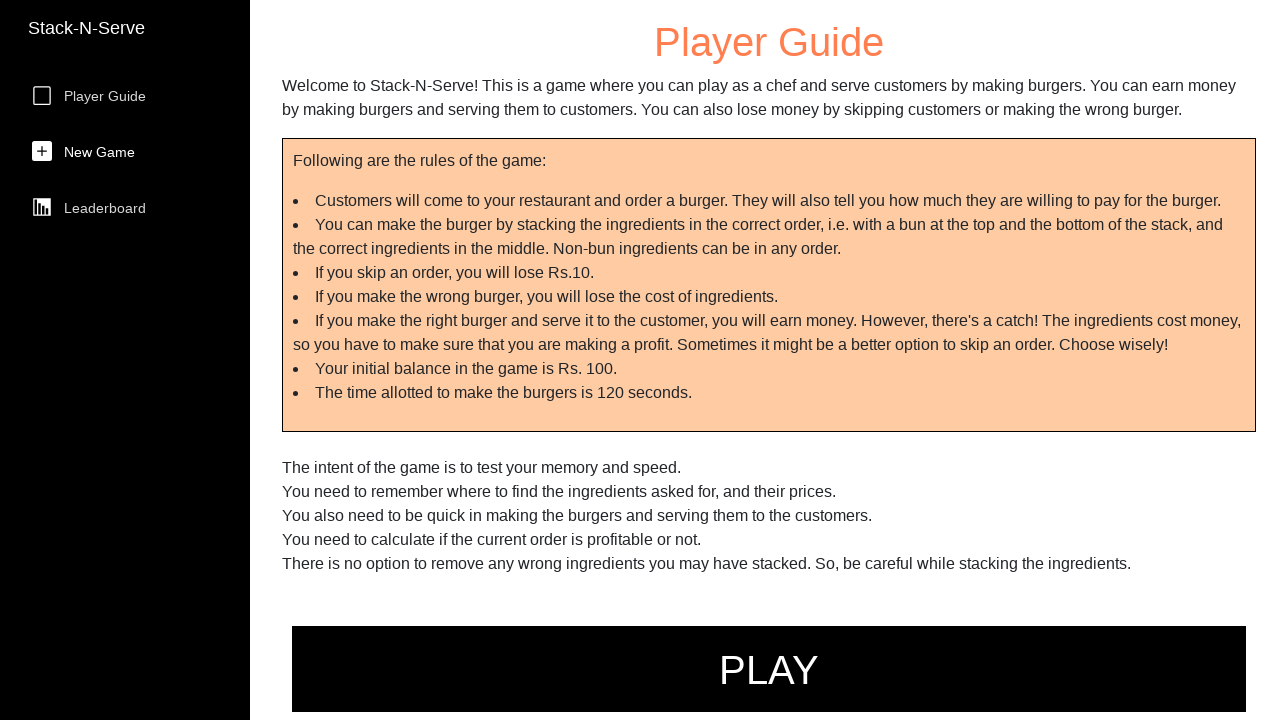

Player Guide intent component loaded
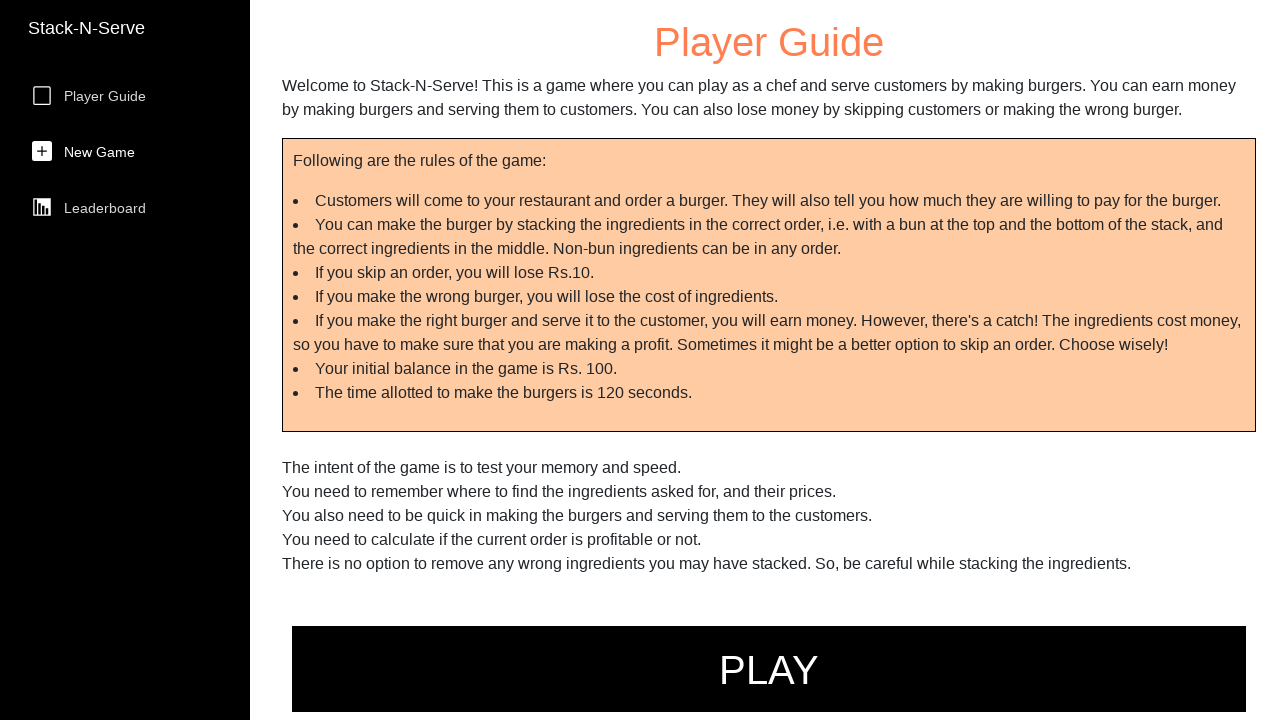

Play Game button component loaded
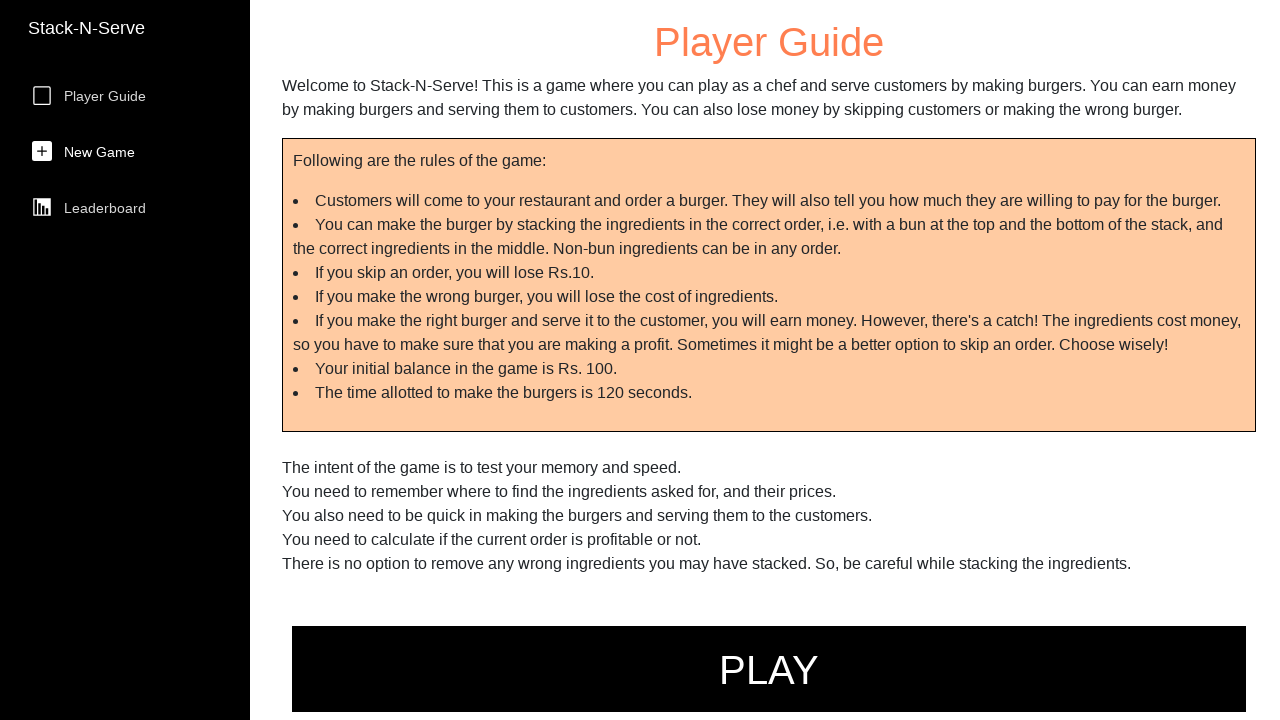

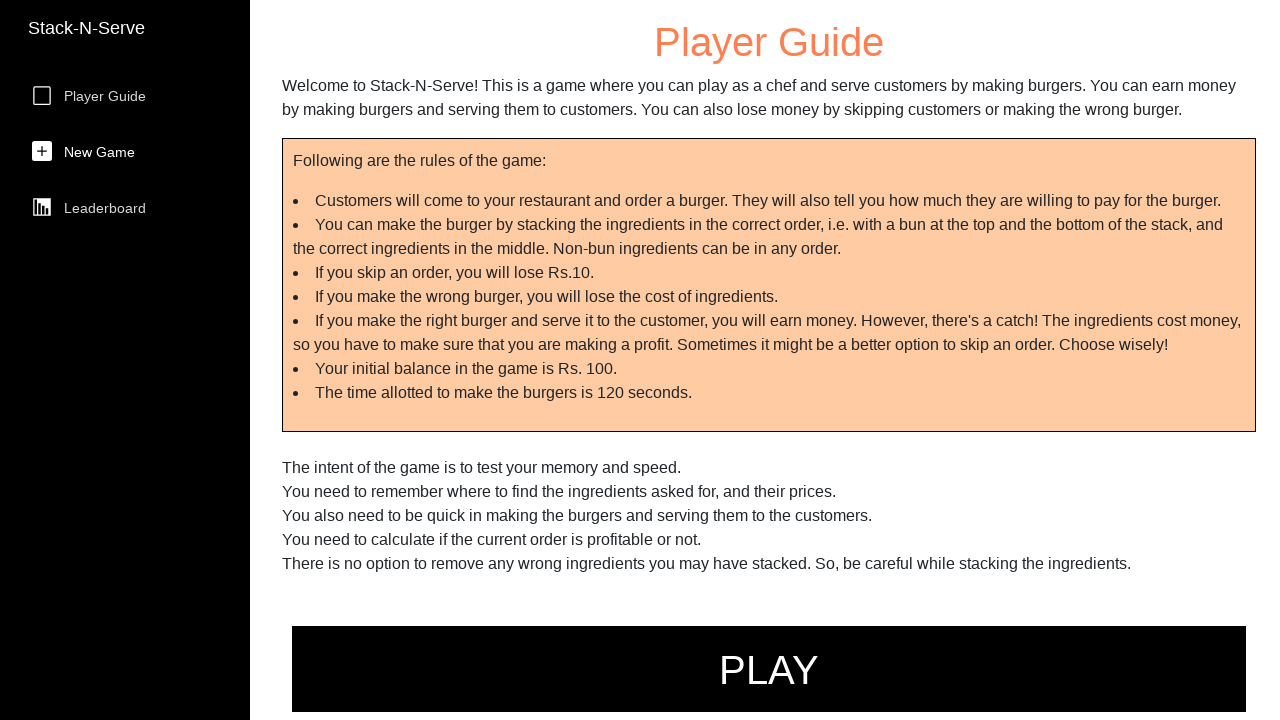